Tests iframe interaction by switching to an iframe and reading text from an element inside it

Starting URL: https://demoqa.com/frames

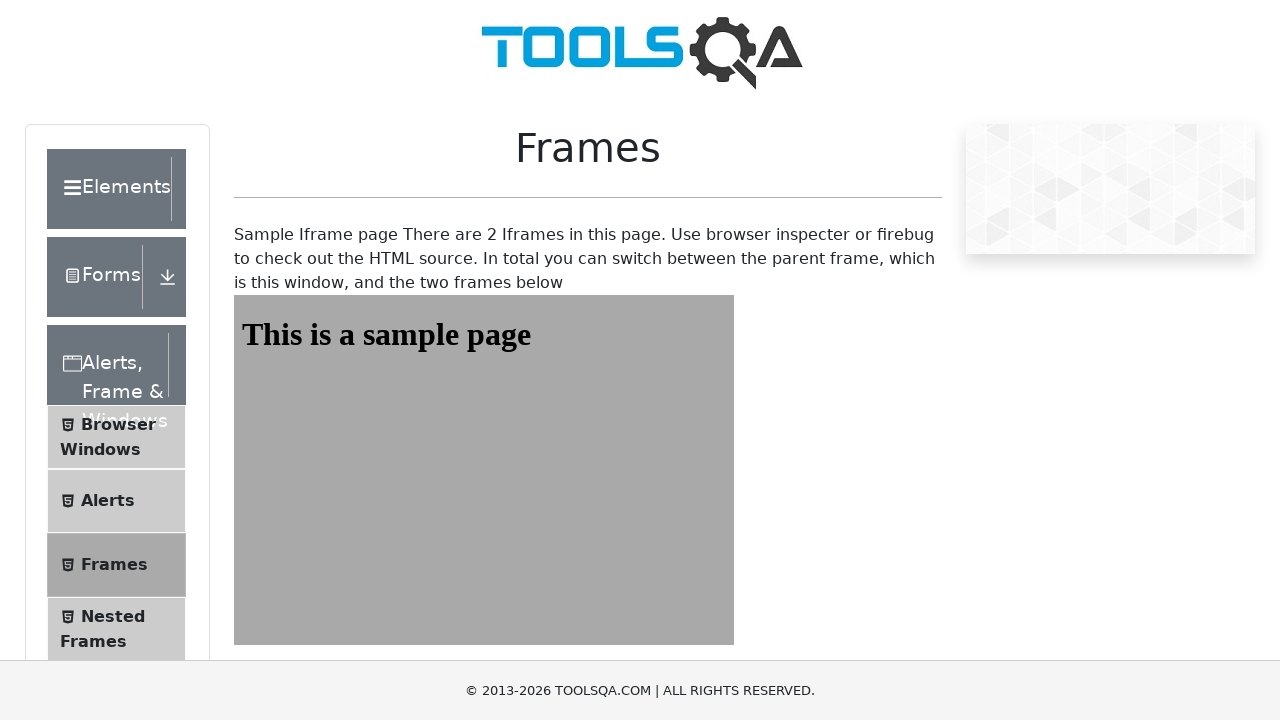

Navigated to https://demoqa.com/frames
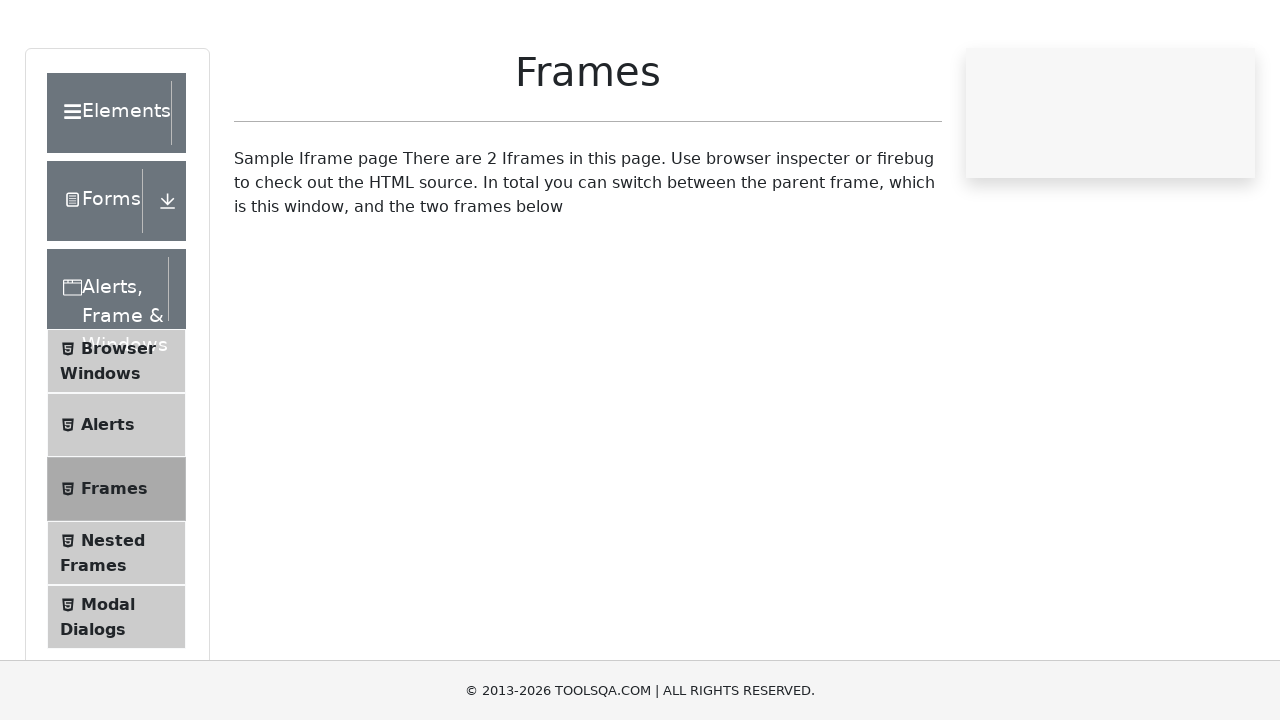

Switched to iframe with name 'frame1'
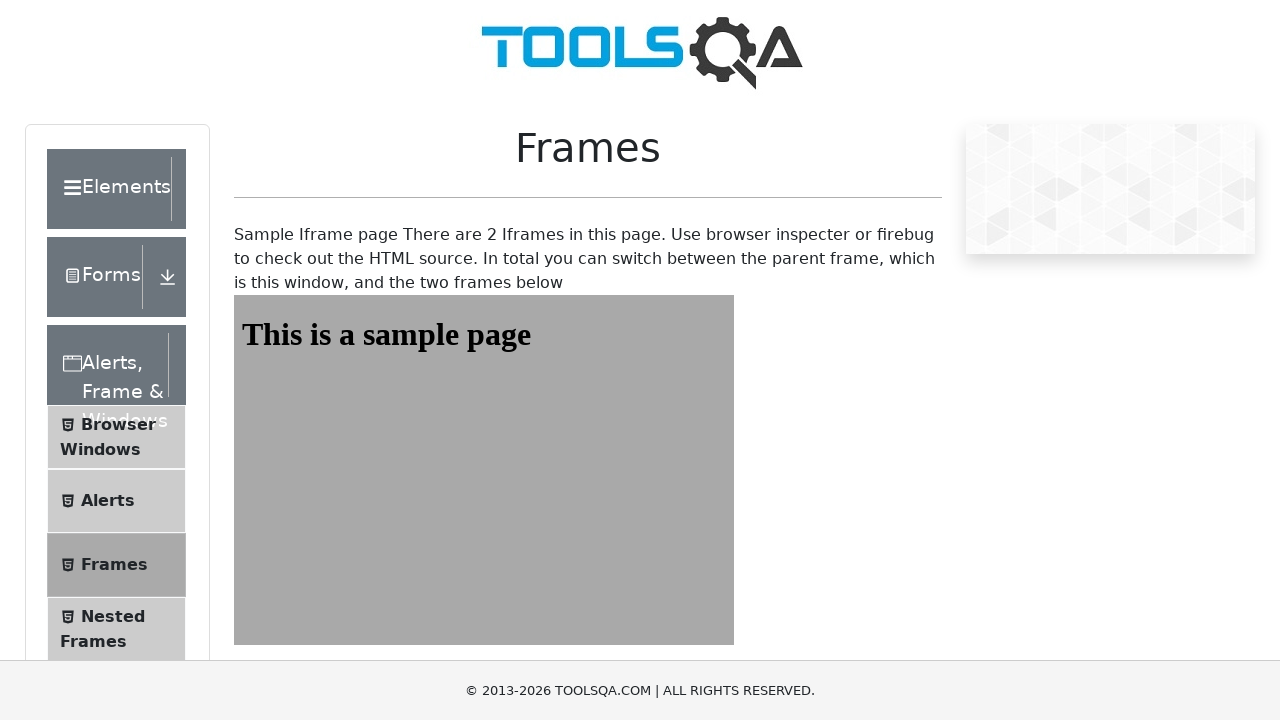

Retrieved text from heading element inside iframe: 'This is a sample page'
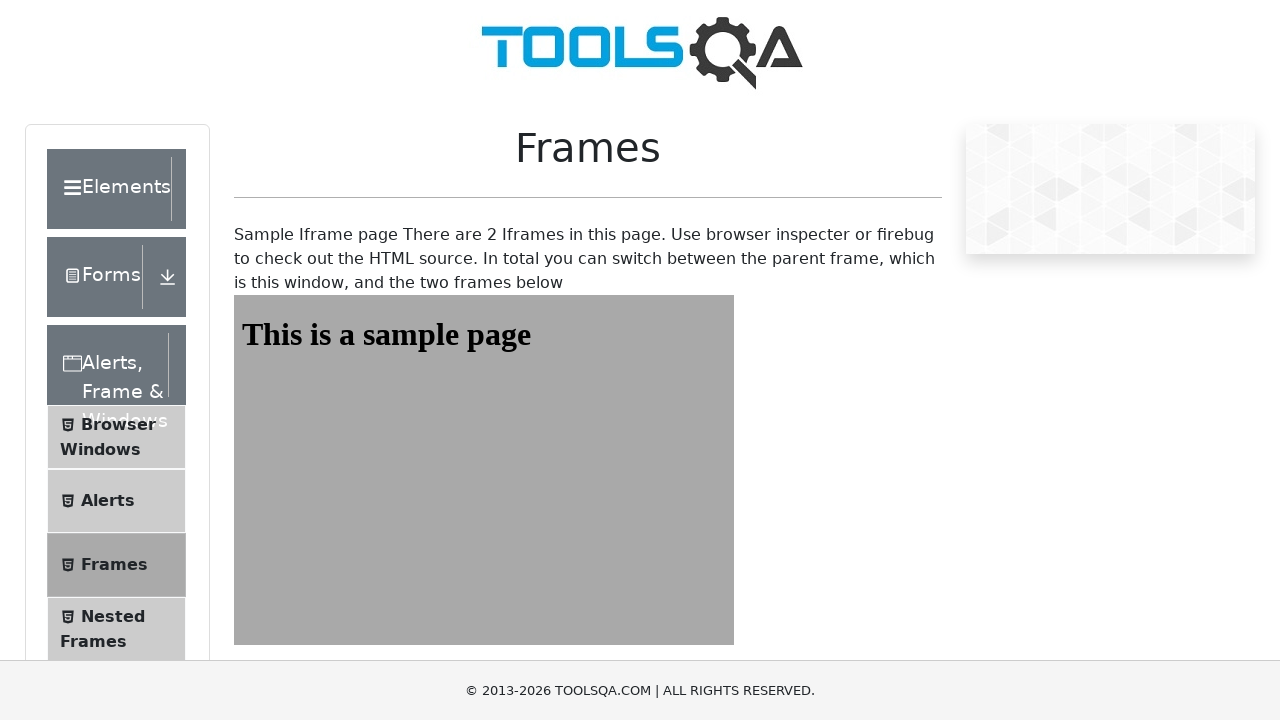

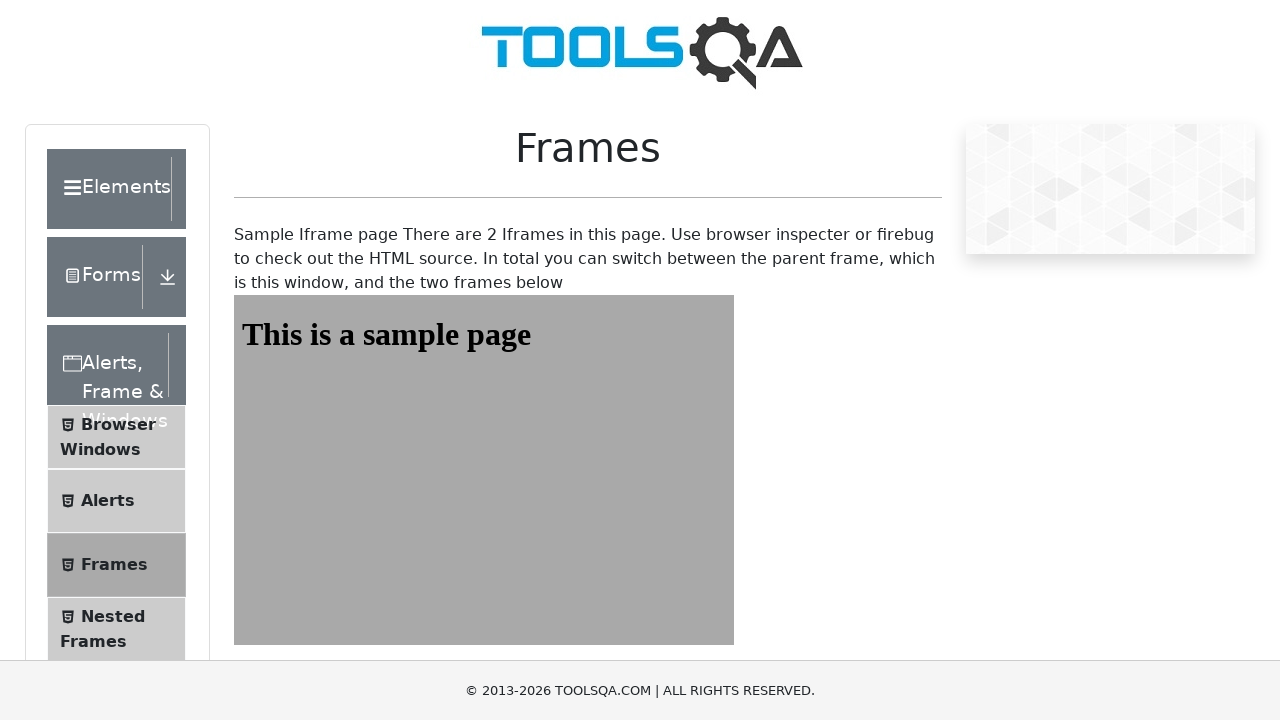